Solves a math captcha by extracting a value from an image attribute, calculating the result, and submitting the form with checkbox and radio button selections

Starting URL: http://suninjuly.github.io/get_attribute.html

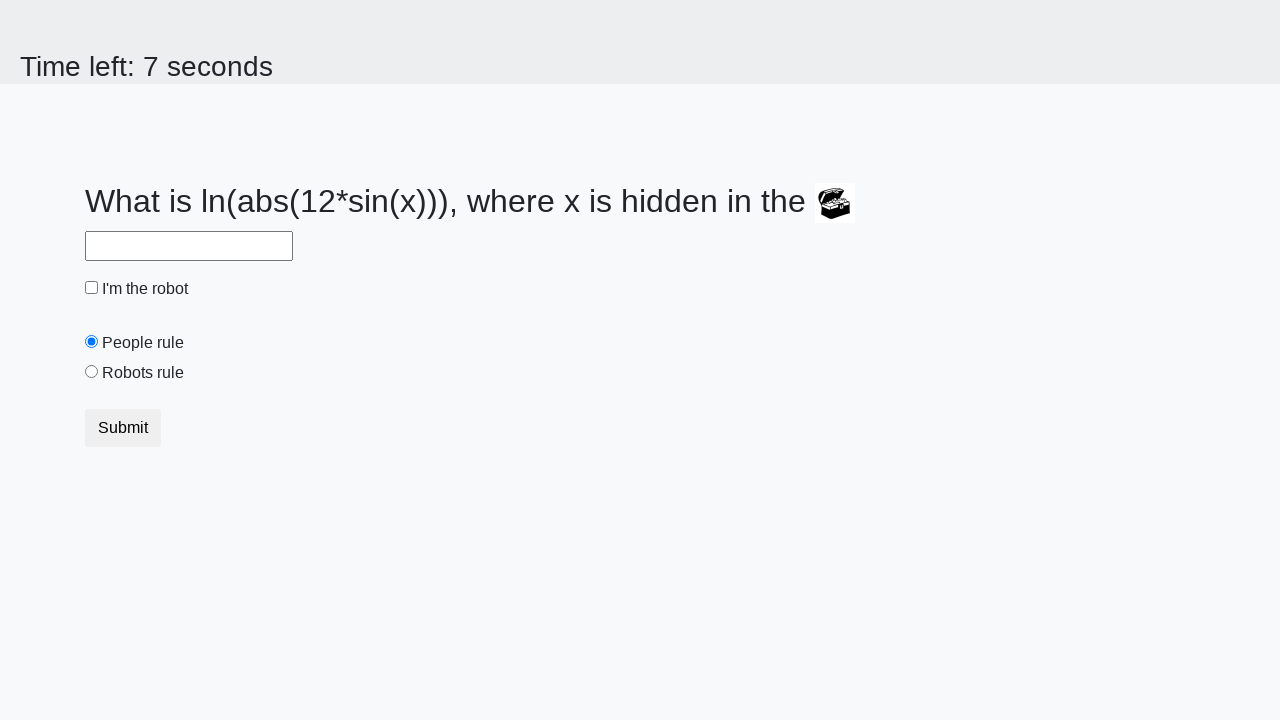

Extracted 'valuex' attribute from treasure chest image
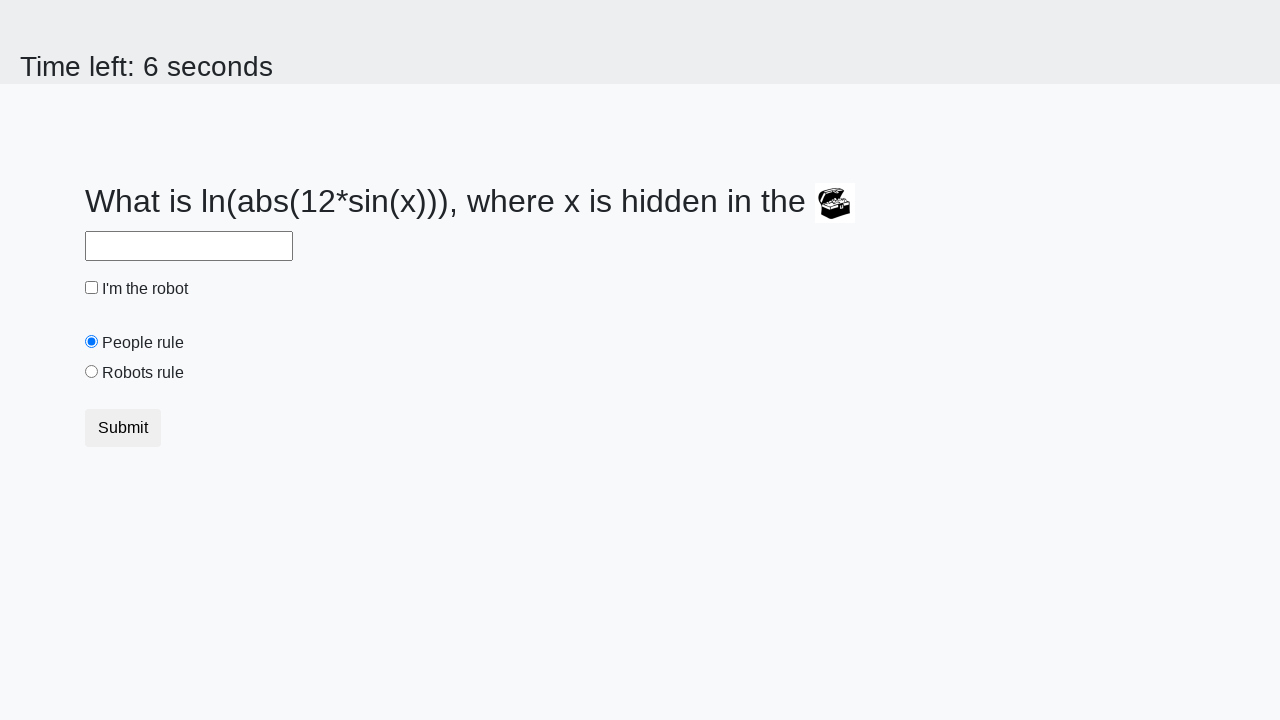

Calculated math captcha result: 2.3342002209037016
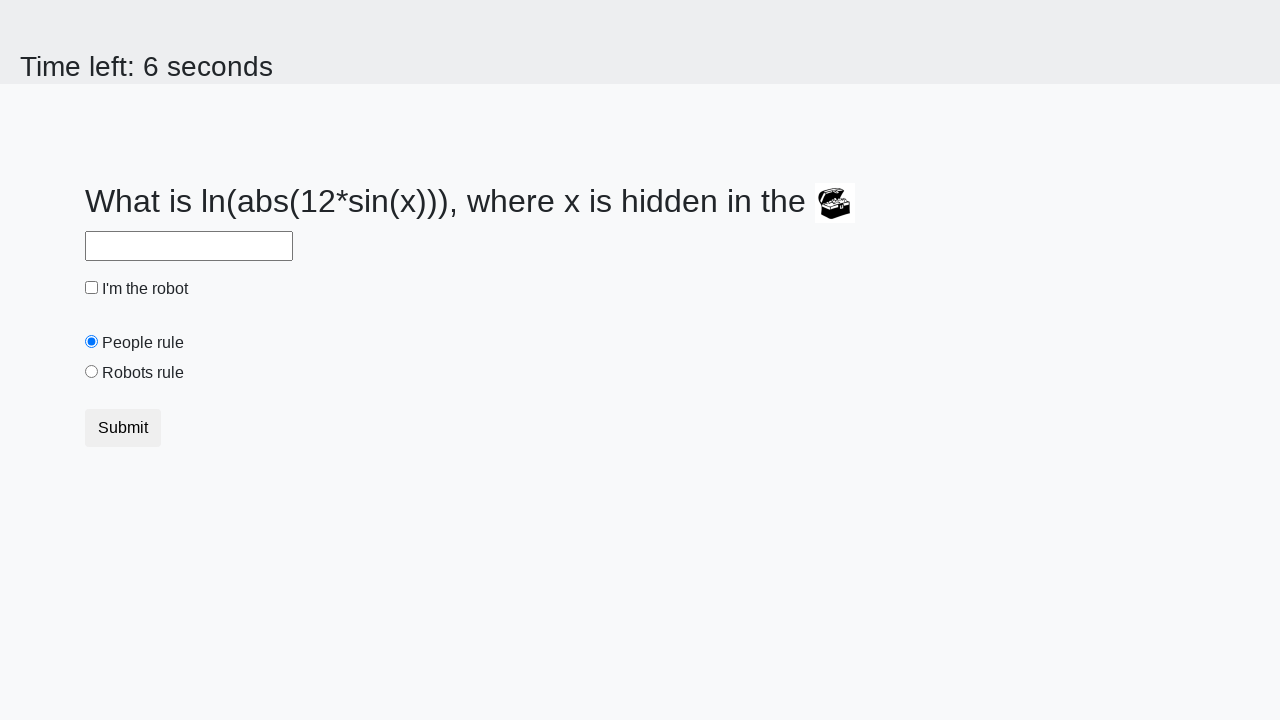

Filled answer field with calculated value on #answer
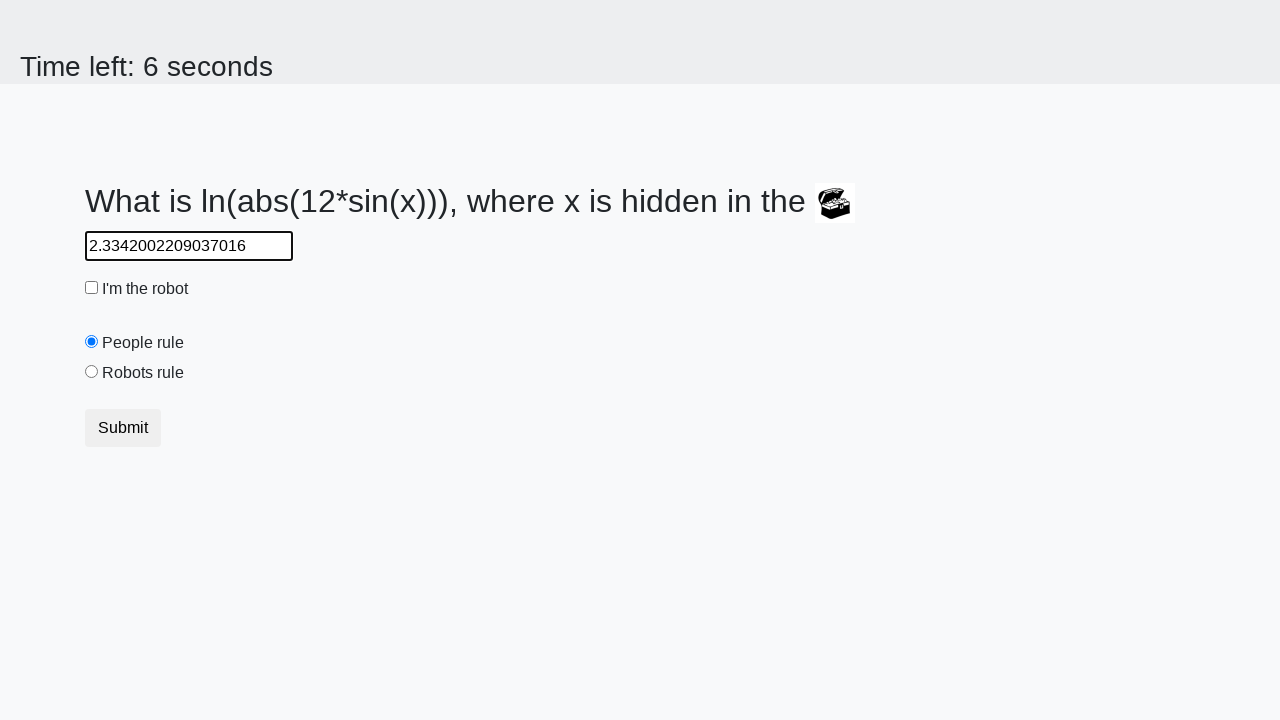

Checked the robot checkbox at (92, 288) on #robotCheckbox
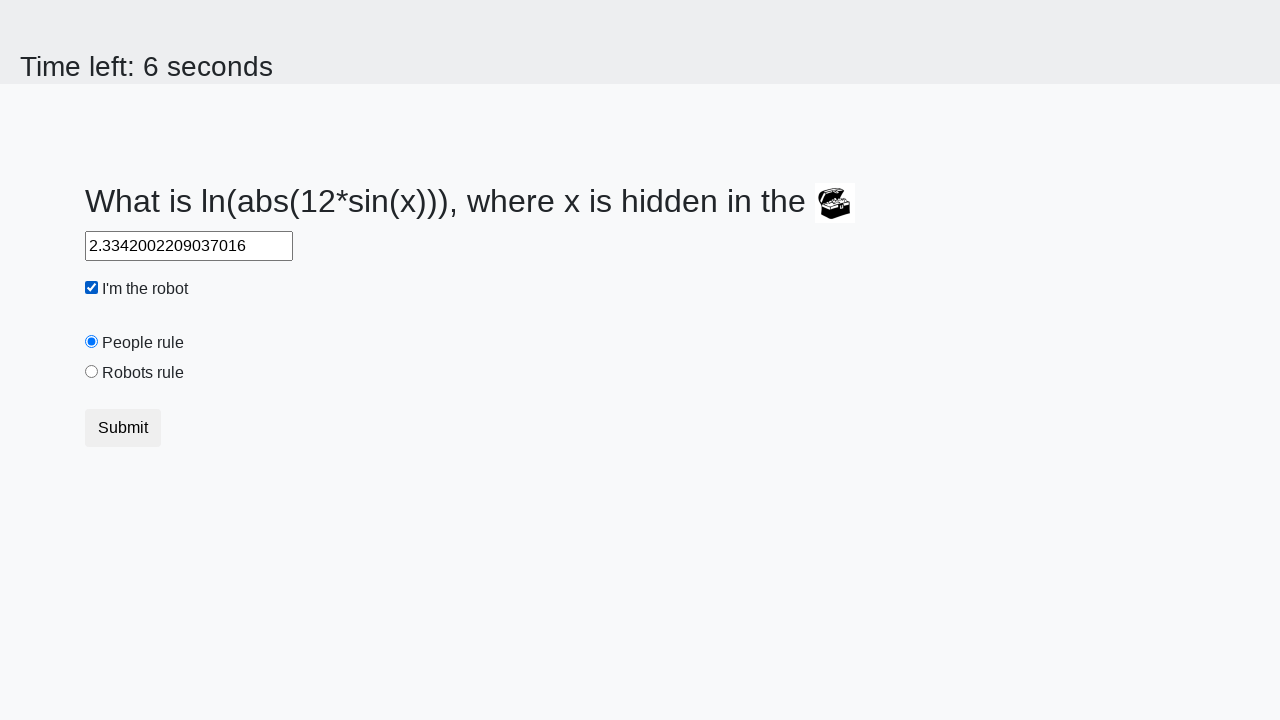

Selected the robots rule radio button at (92, 372) on #robotsRule
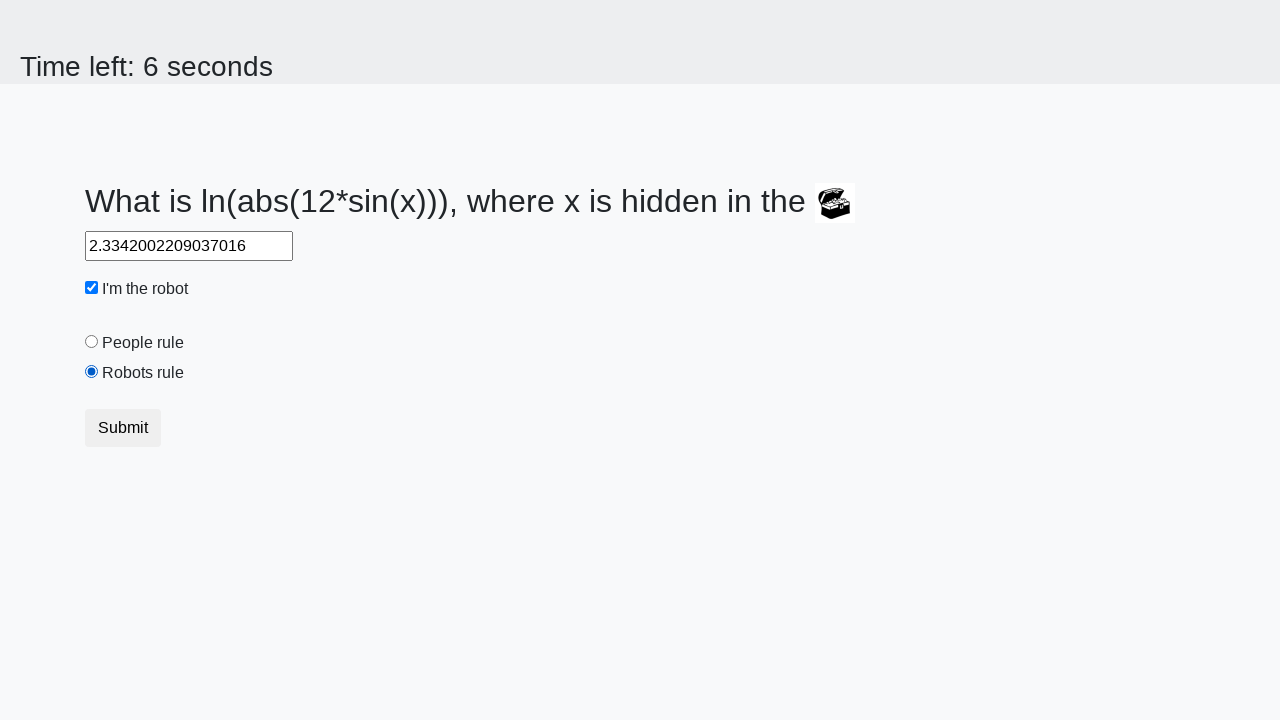

Clicked submit button to submit form at (123, 428) on .btn
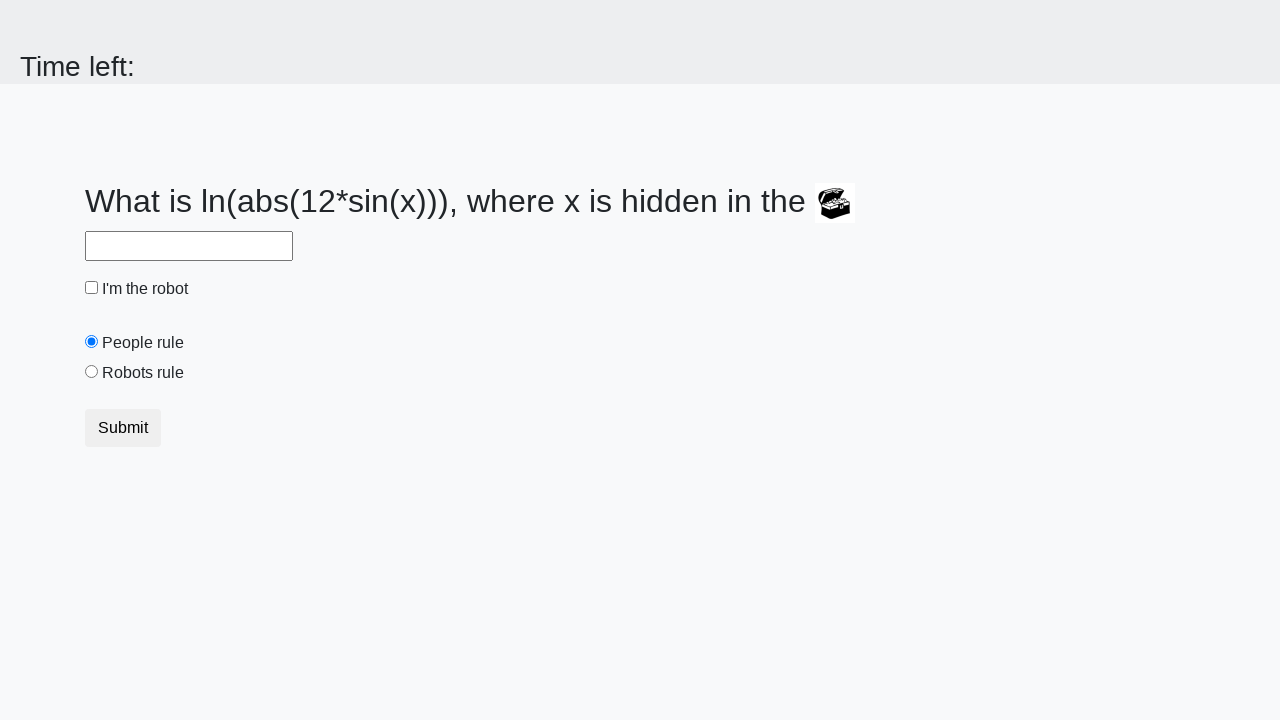

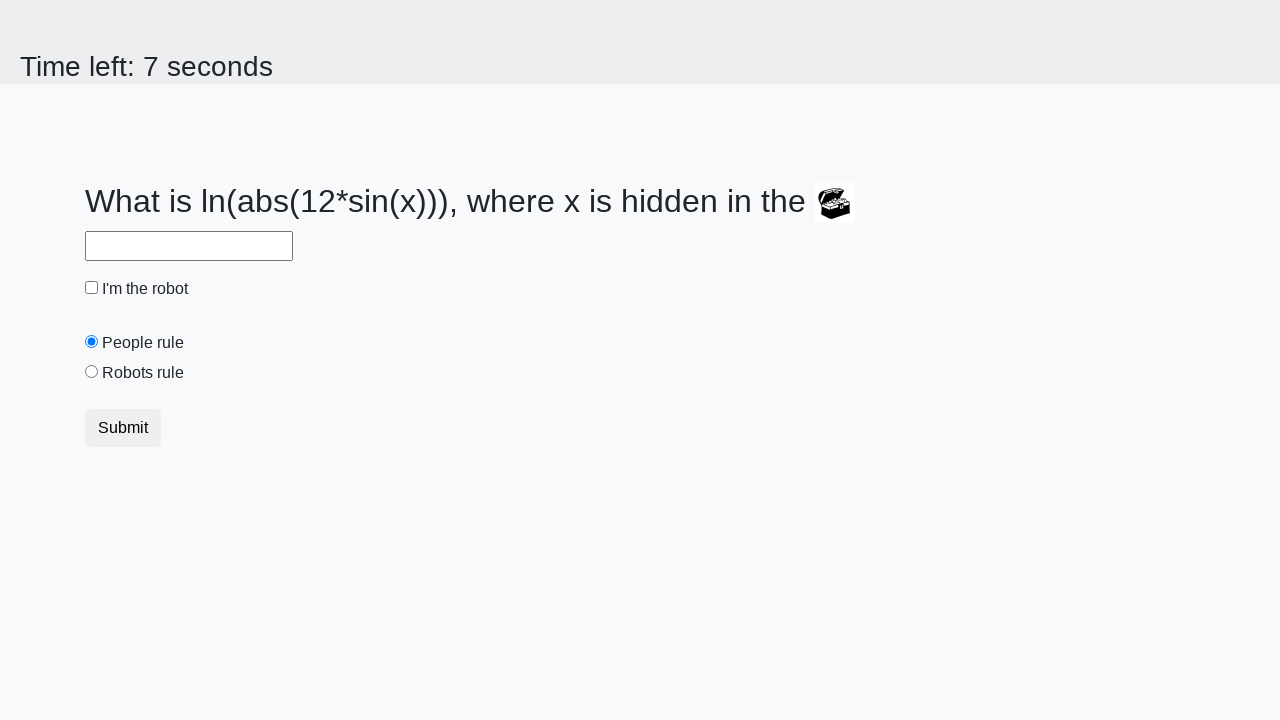